Navigates to the Kali Linux downloads page and waits for the page content to load.

Starting URL: https://www.kali.org/downloads/

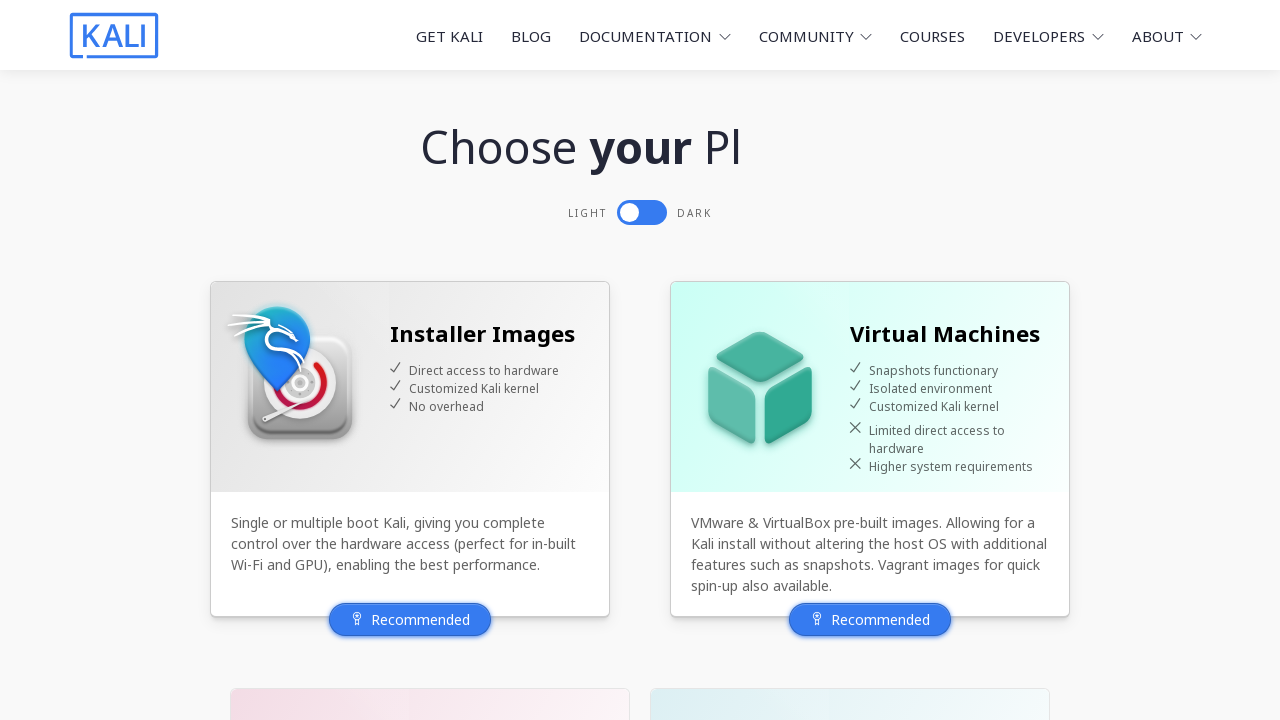

Waited for page DOM content to load
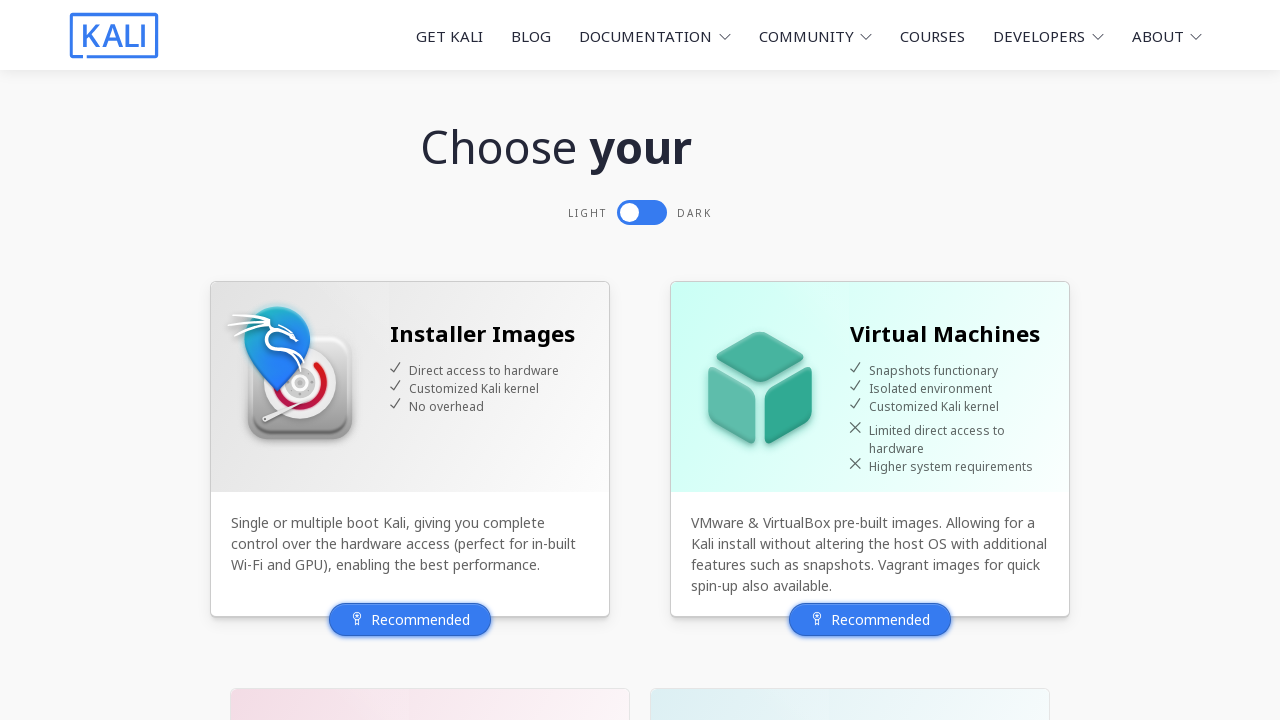

Waited for body element to be visible, confirming page content loaded
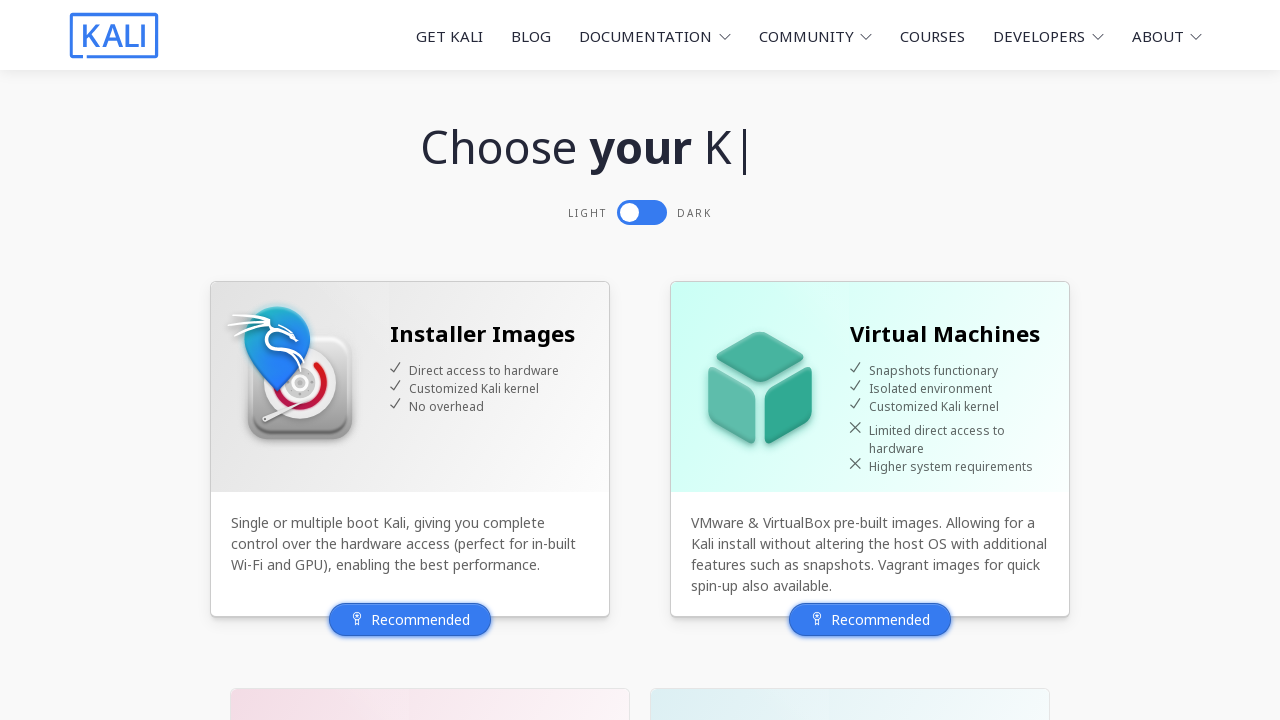

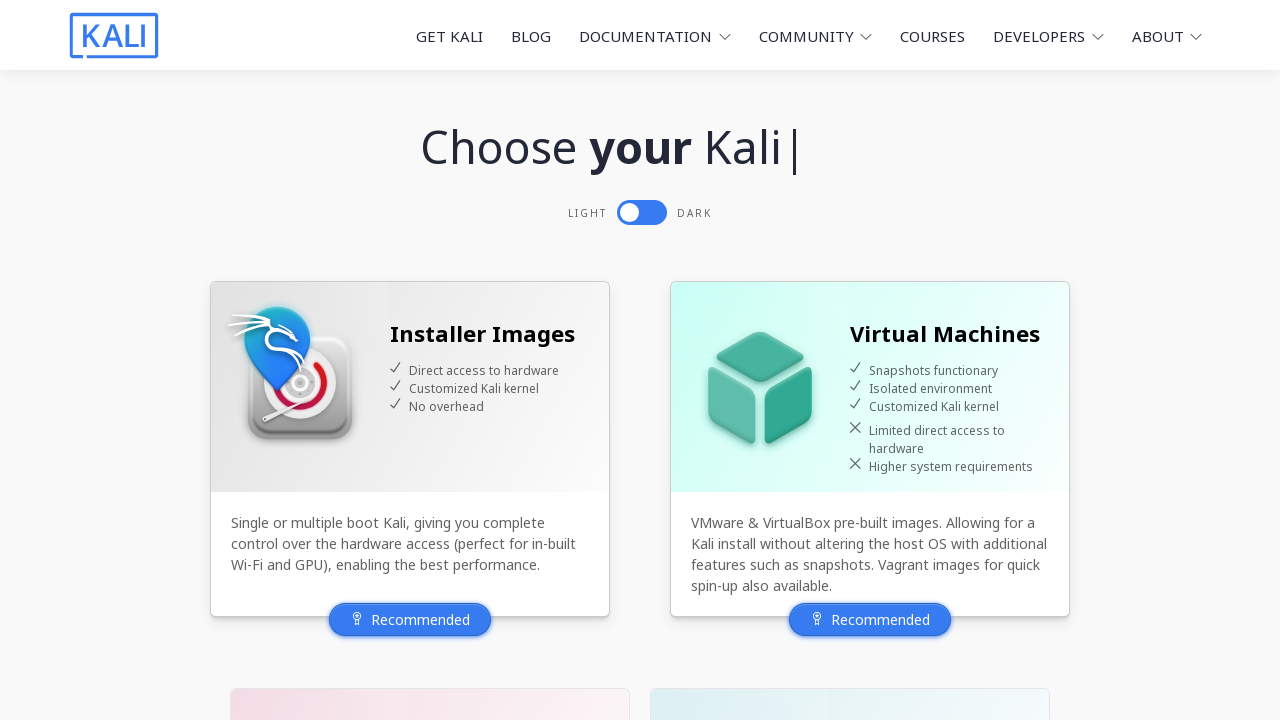